Tests the Links functionality by clicking on Links section and clicking on the dynamic home link

Starting URL: https://demoqa.com/elements

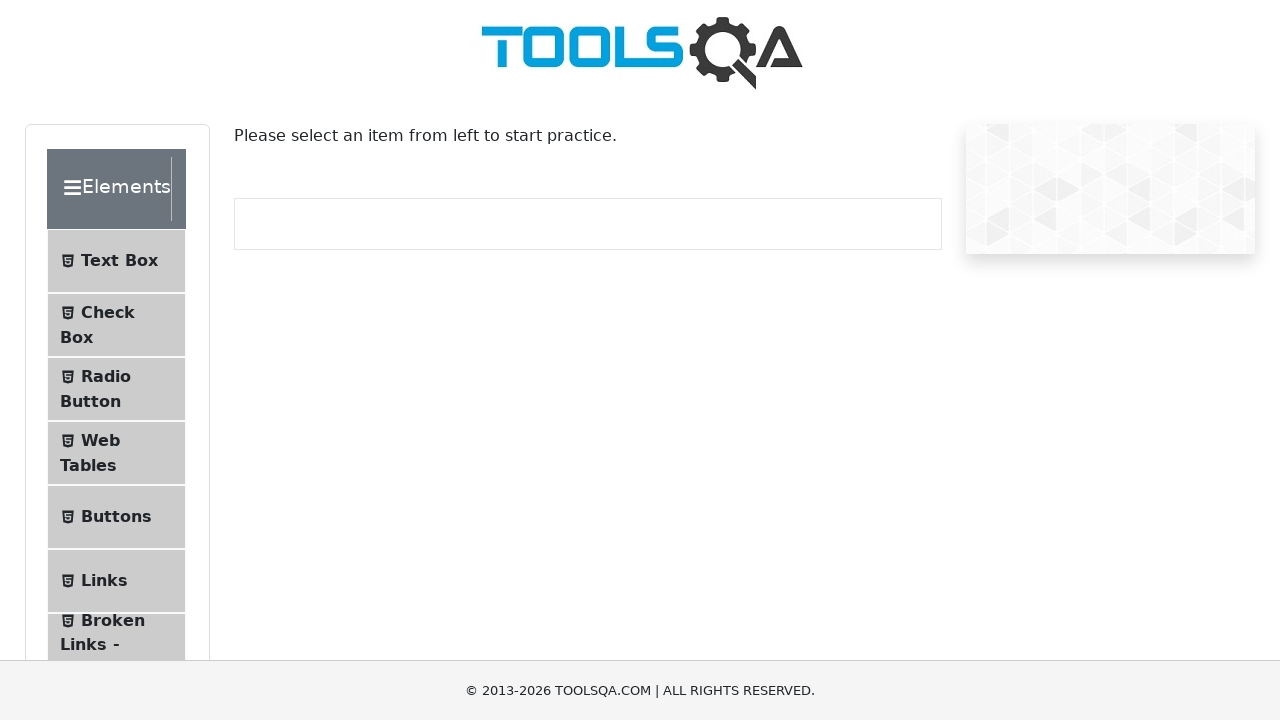

Clicked on Links section in the sidebar at (116, 581) on #item-5
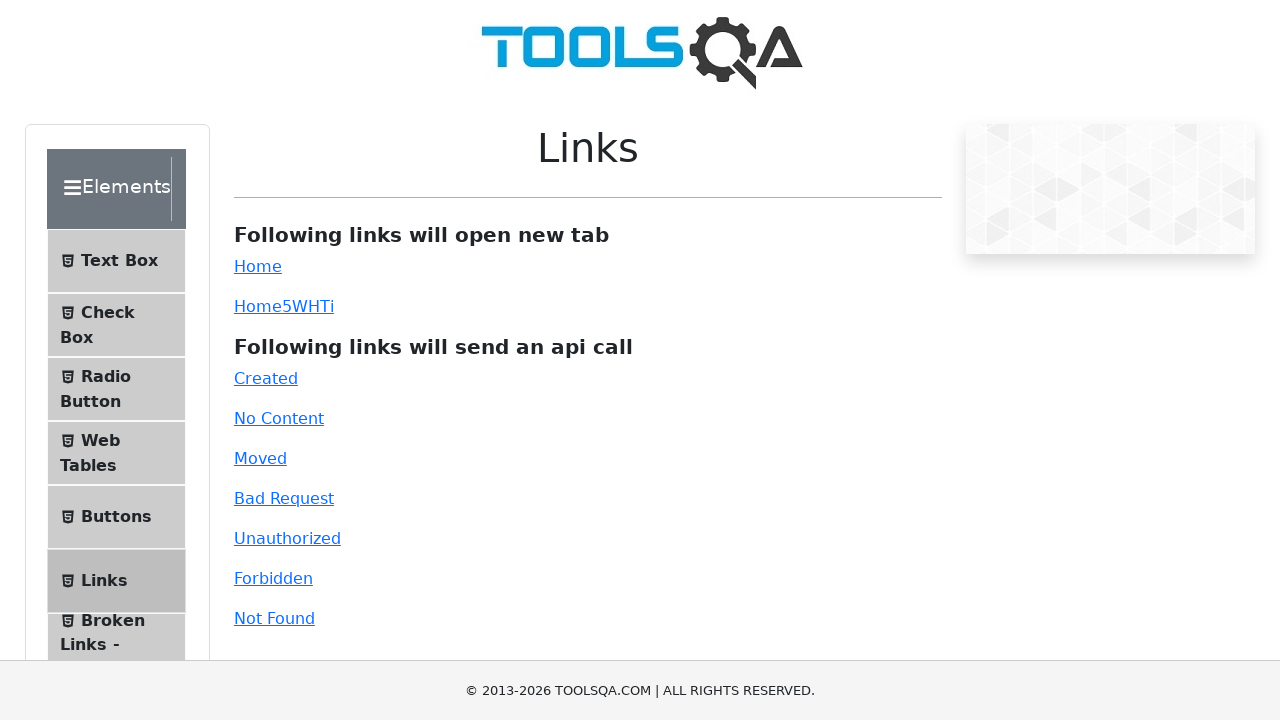

Clicked on the dynamic home link at (258, 306) on a#dynamicLink
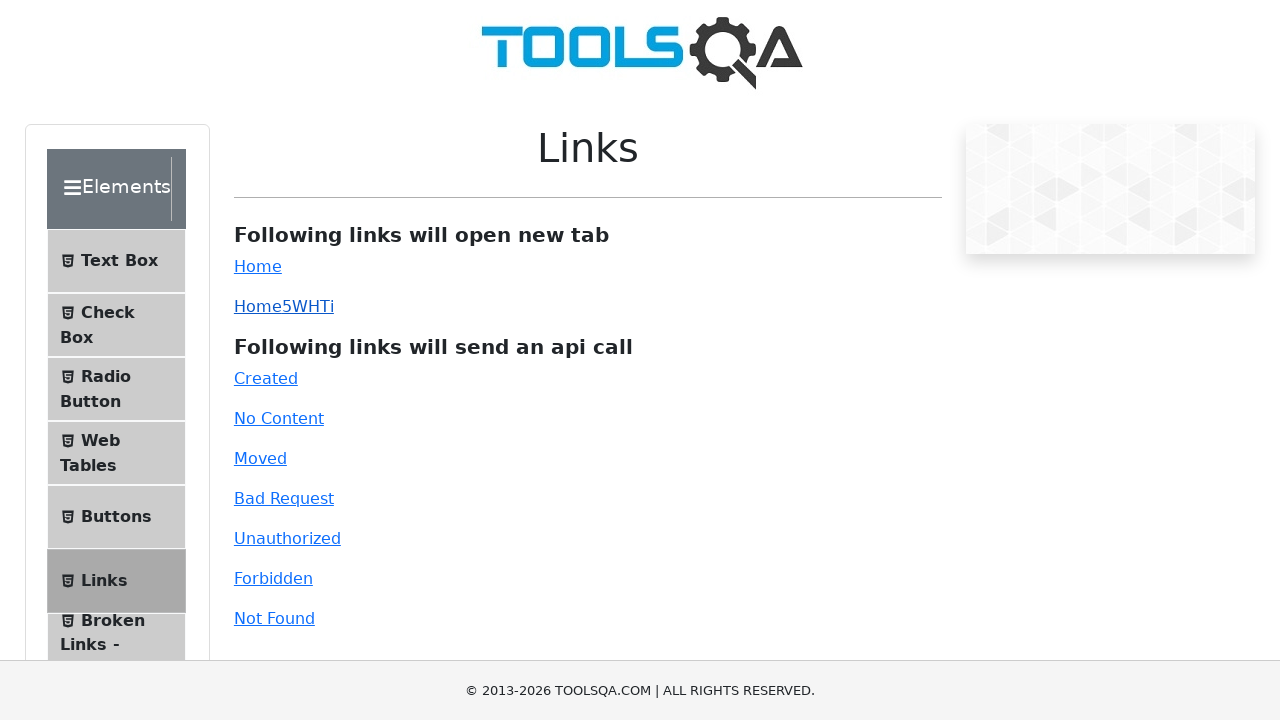

Waited for page navigation to complete (networkidle)
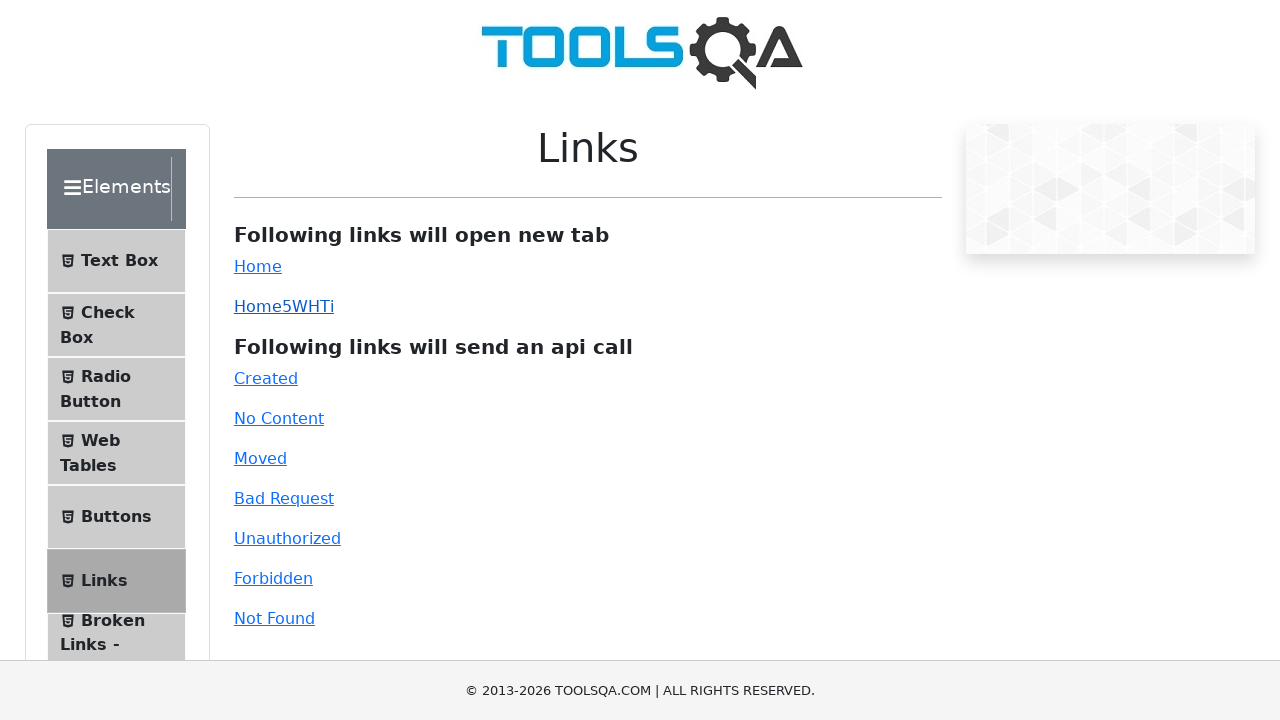

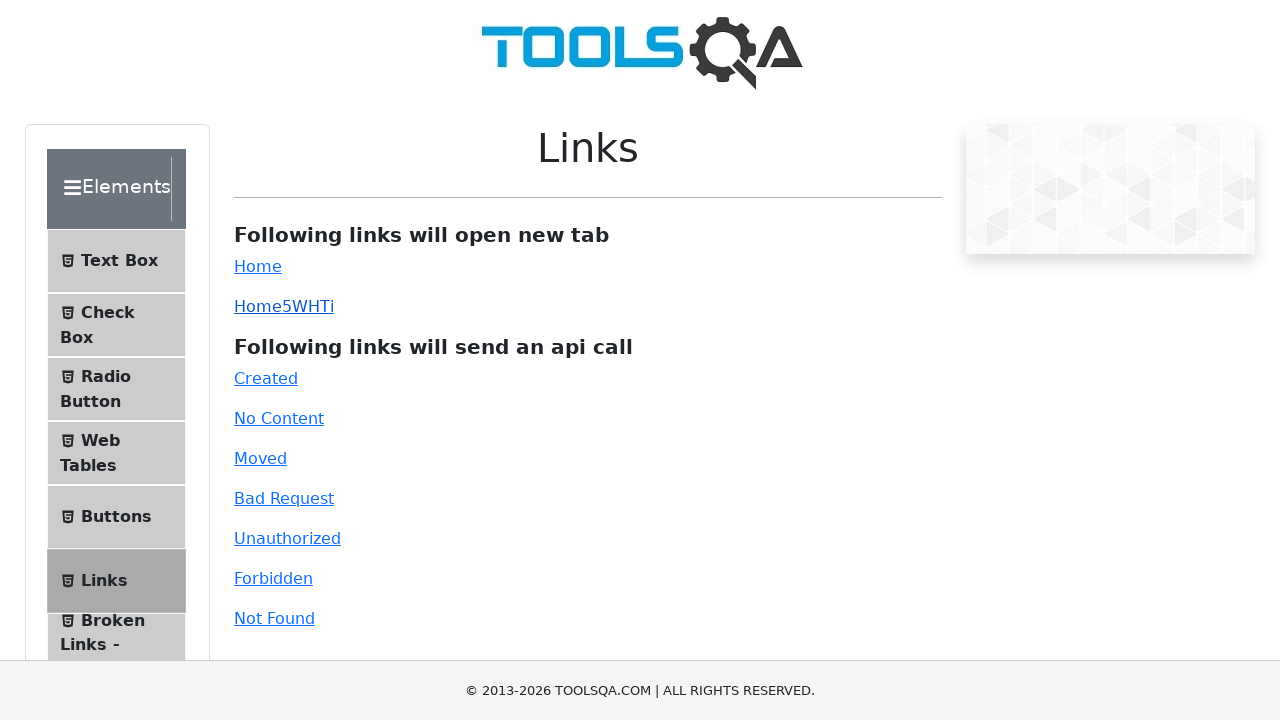